Navigates to Peru's INEI statistics economy page and clicks on a download link to trigger a file download for economic data.

Starting URL: https://www.inei.gob.pe/estadisticas/indice-tematico/economia

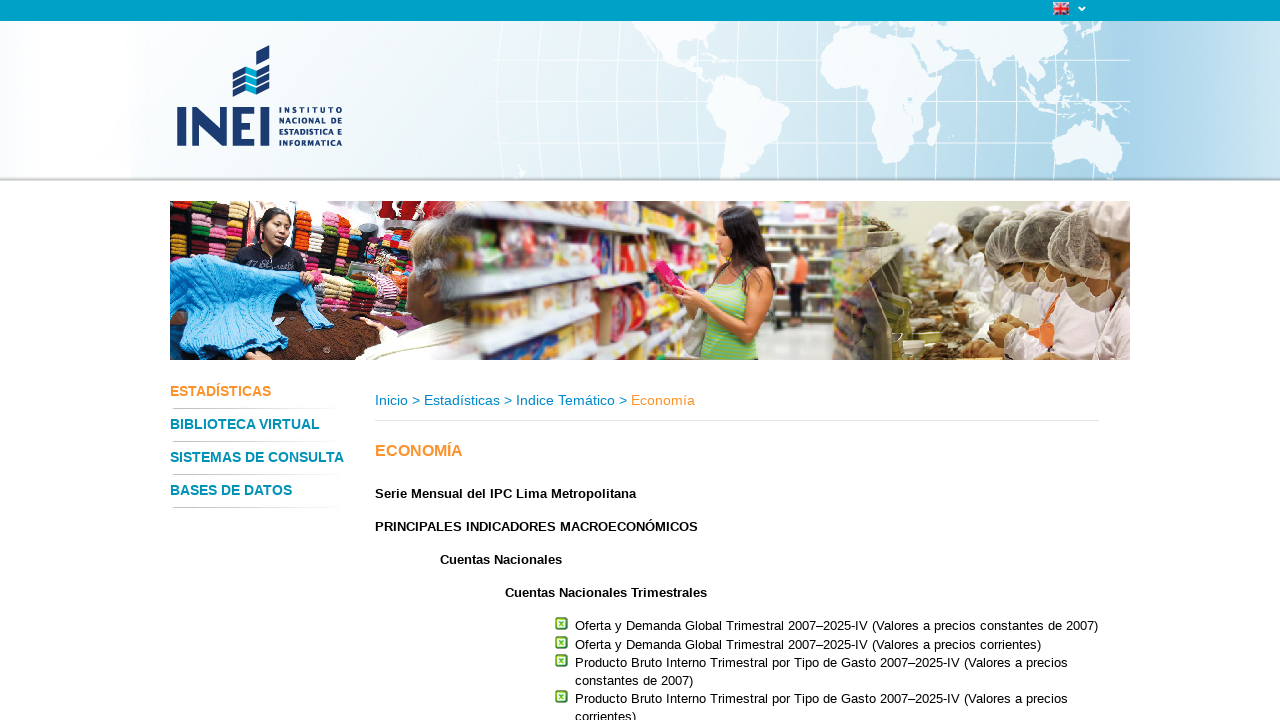

Navigated to Peru's INEI statistics economy page
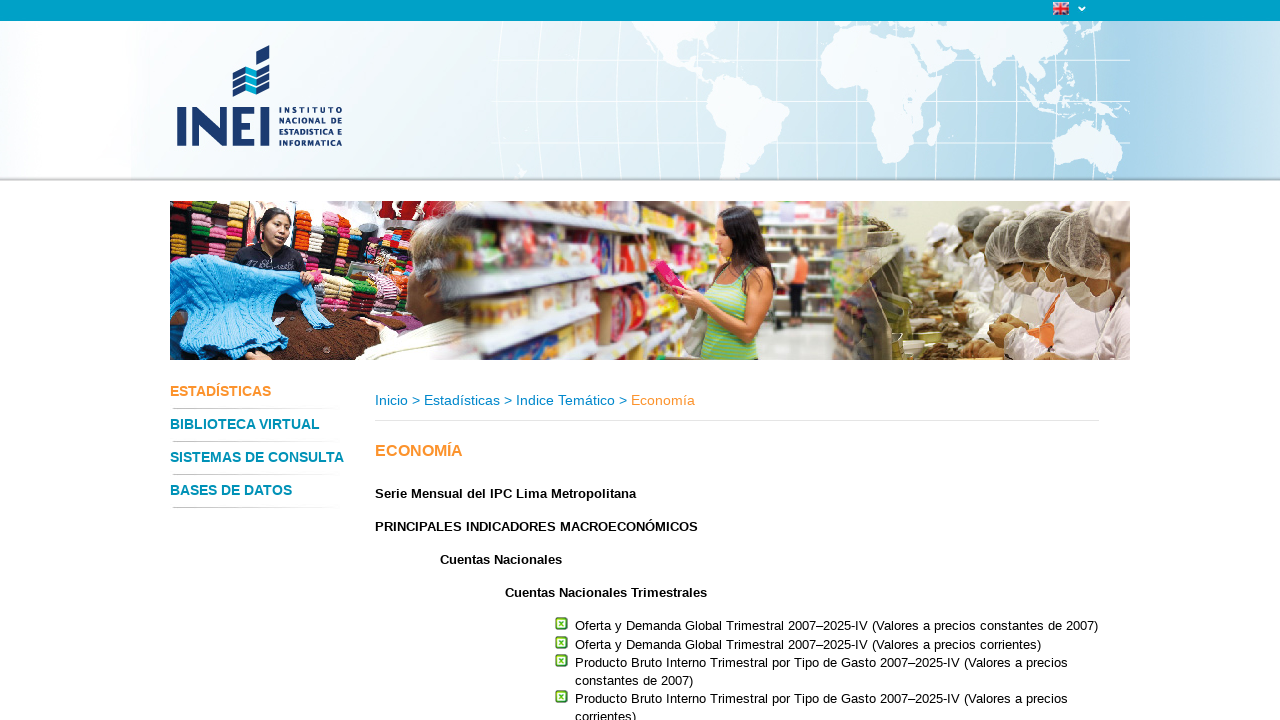

Clicked download link to trigger economic data file download at (836, 626) on xpath=//*[@id="contenido"]/ul/li[2]/ul/li/ul/li[1]/ul/li[1]/a
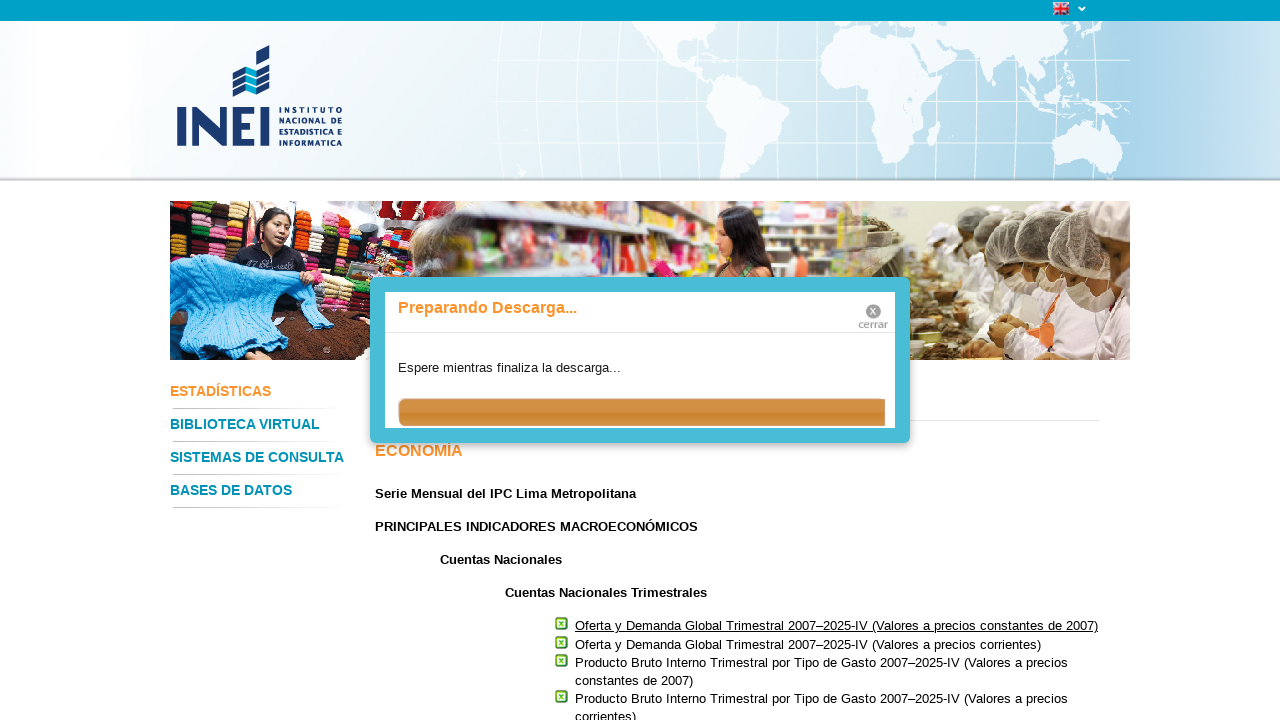

Waited 2 seconds for download to complete
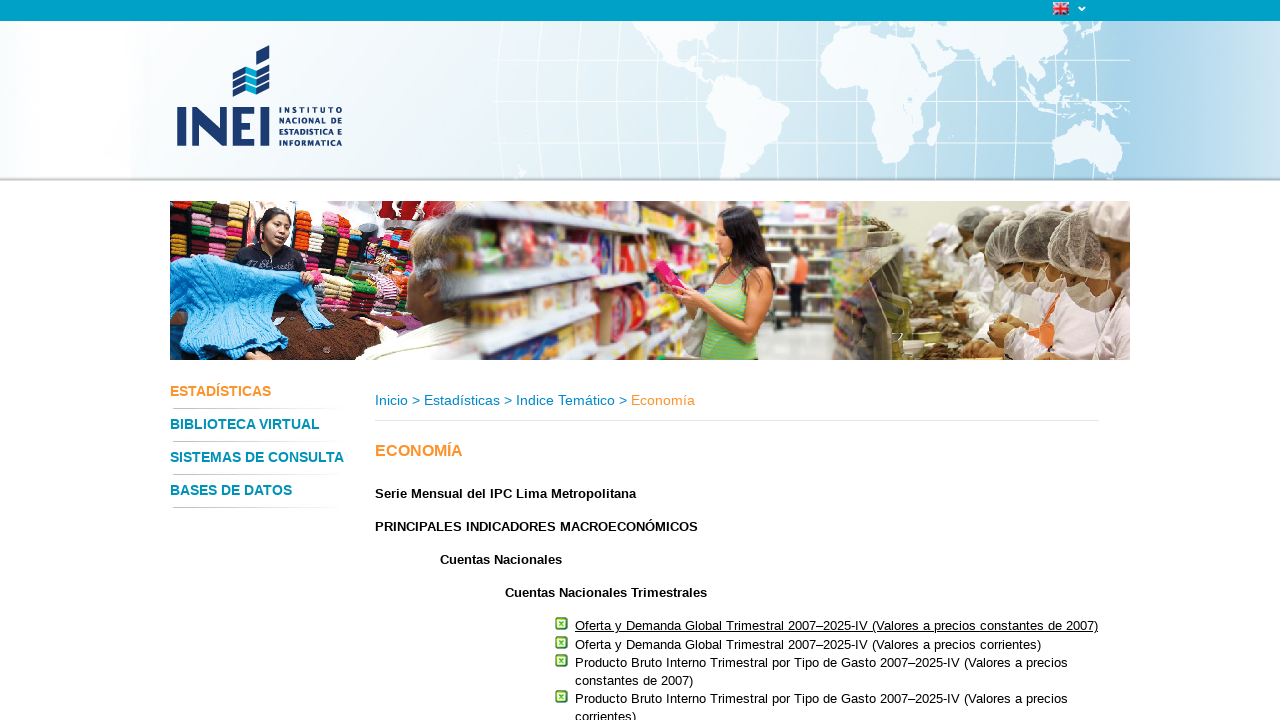

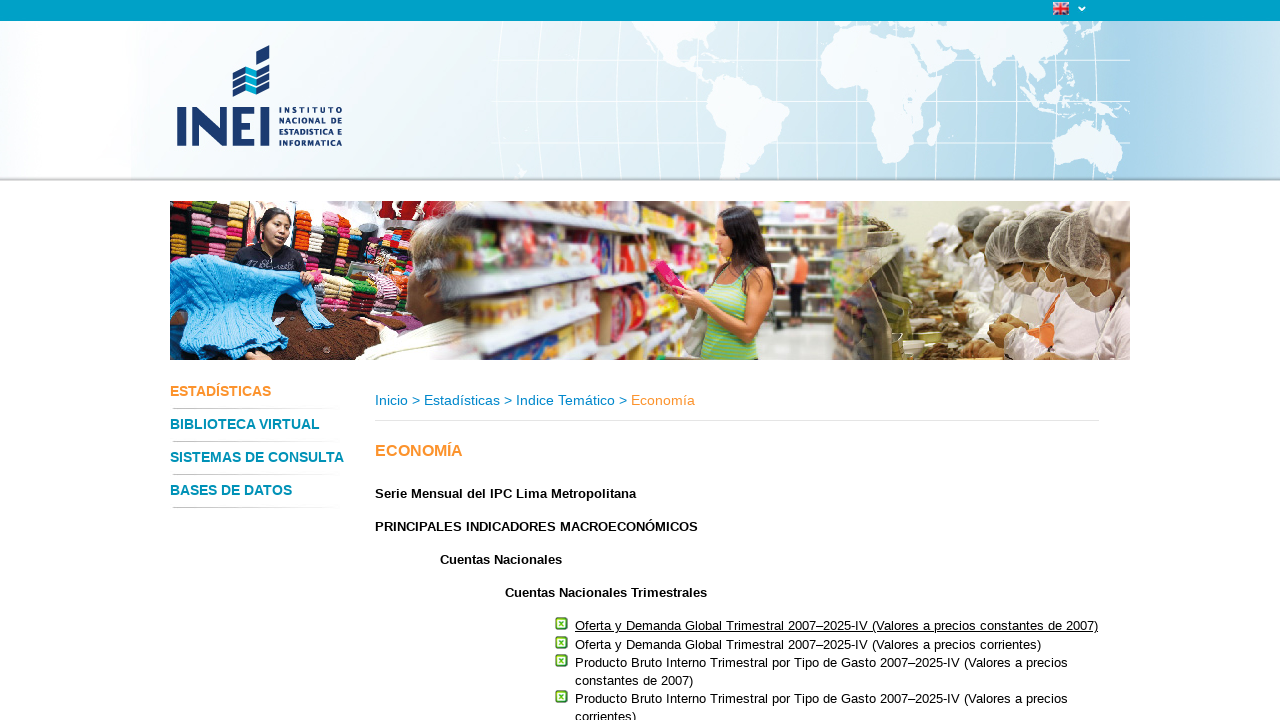